Tests an editable/searchable dropdown by typing "Algeria" and selecting it from filtered results

Starting URL: https://react.semantic-ui.com/maximize/dropdown-example-search-selection/

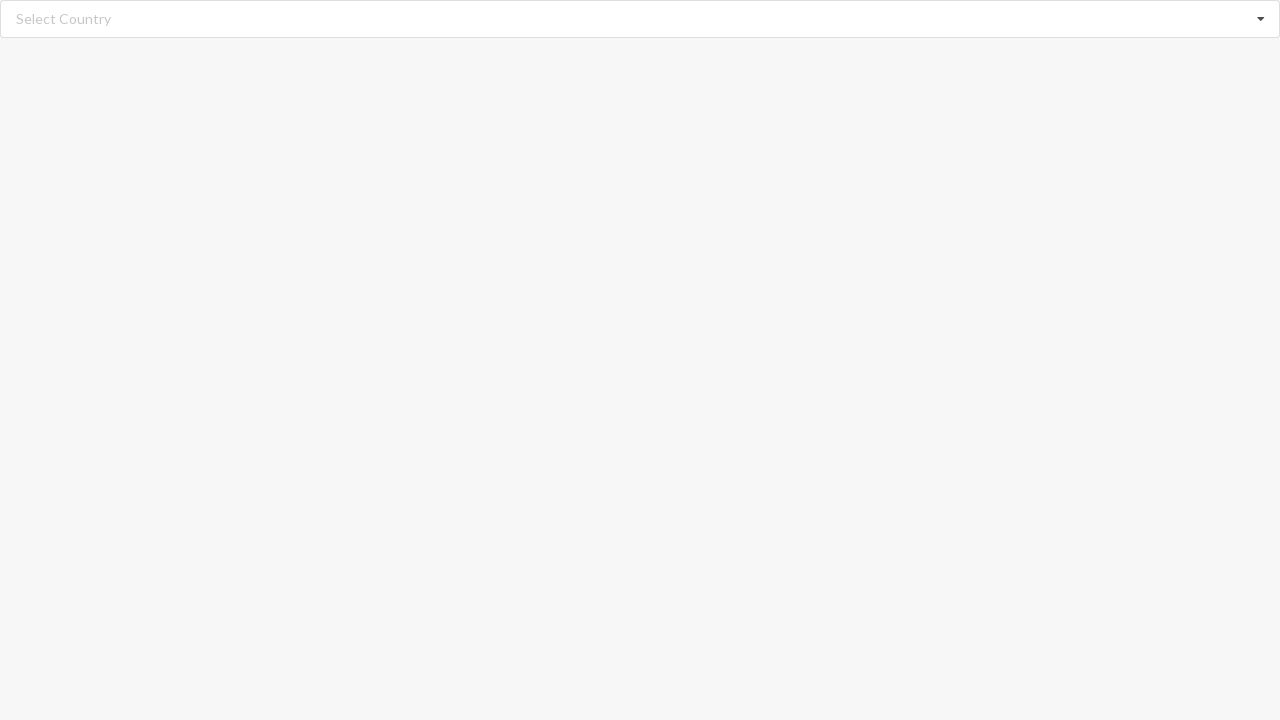

Cleared the search input field on //input[@class='search']
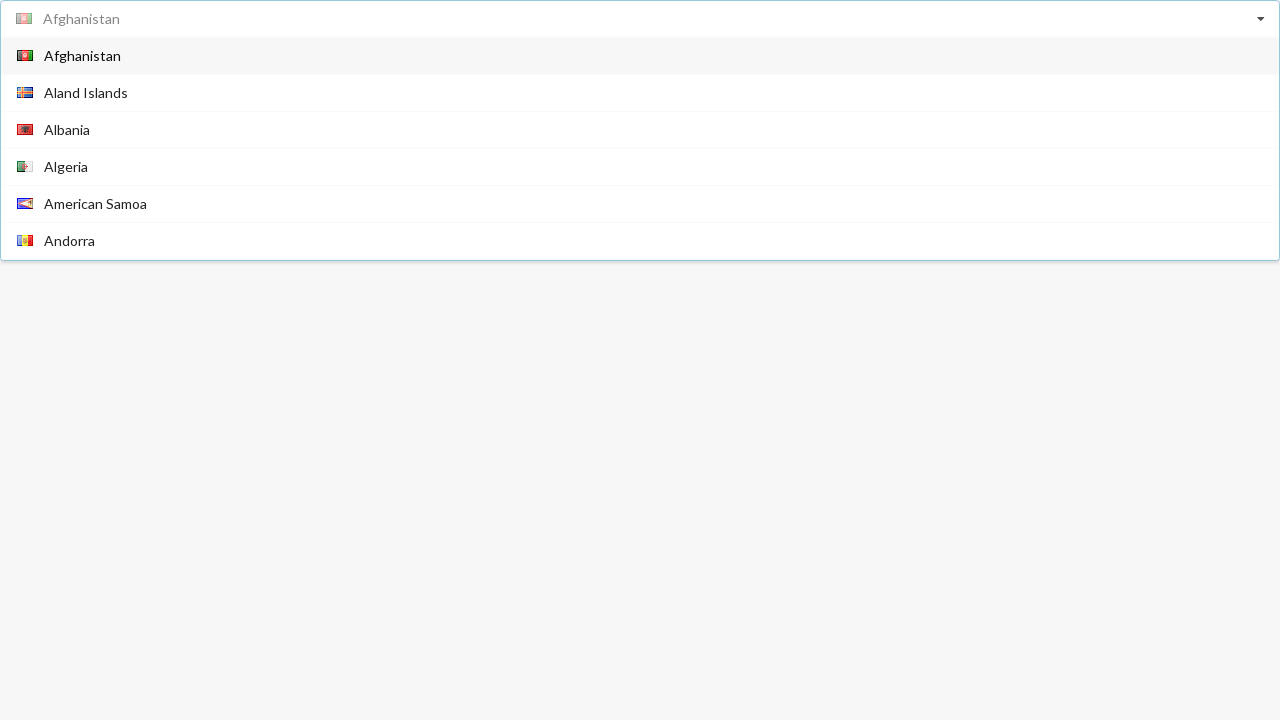

Typed 'Algeria' into the search input on //input[@class='search']
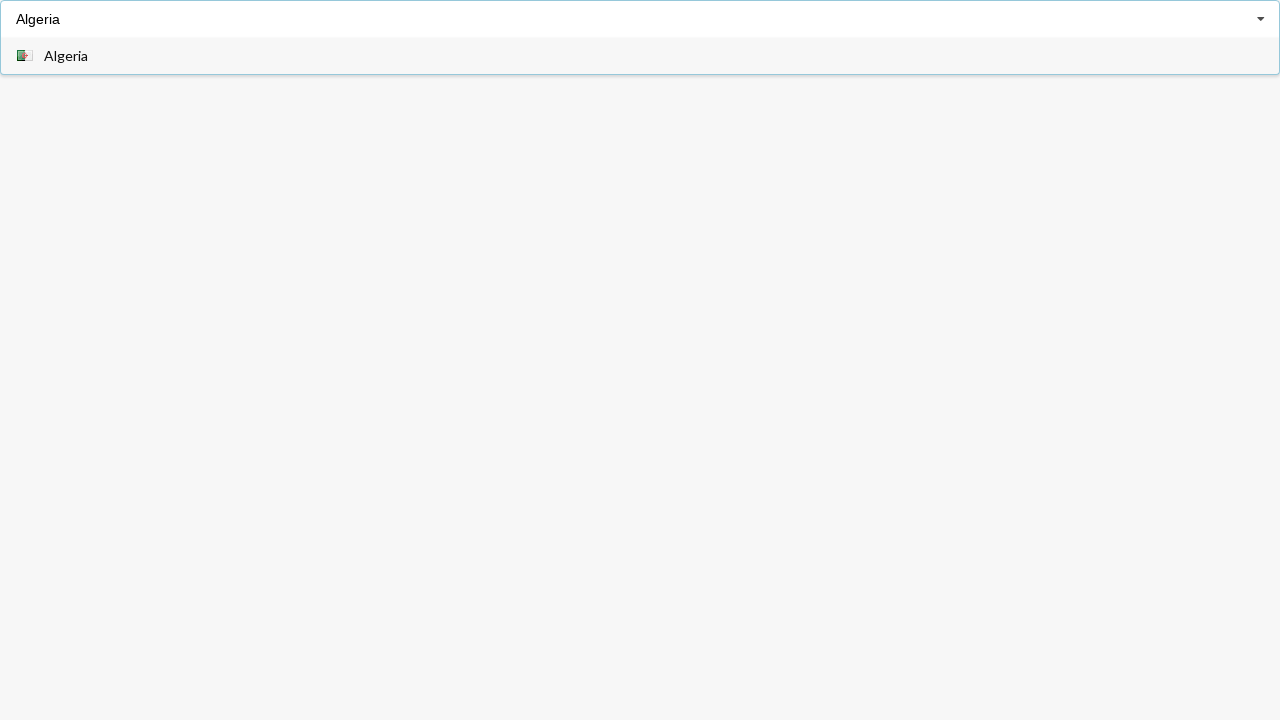

Dropdown menu options appeared after typing 'Algeria'
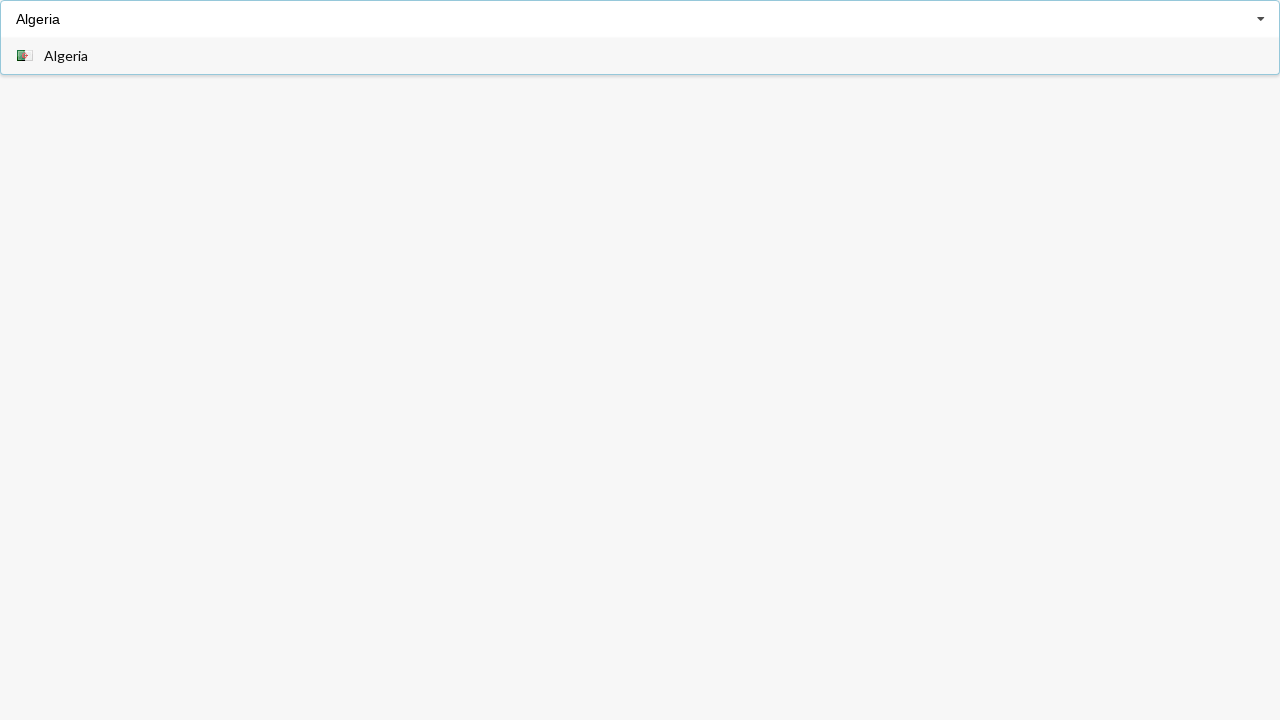

Retrieved all visible dropdown option items
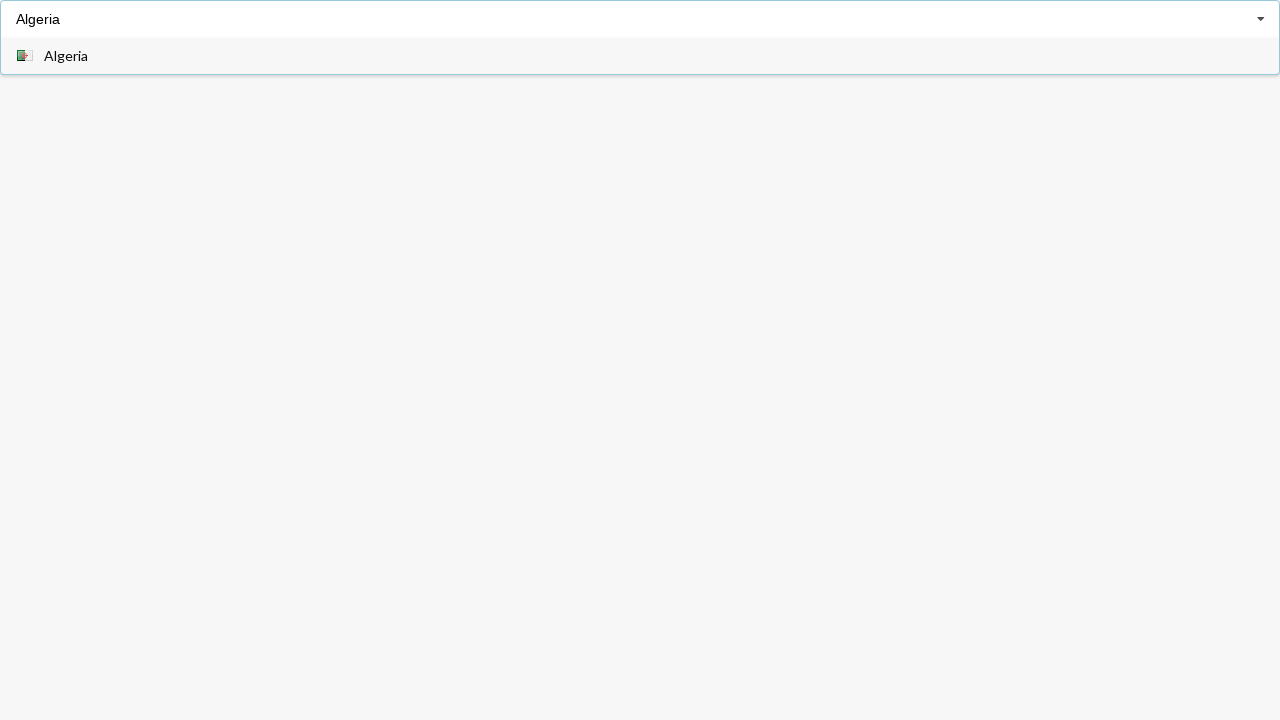

Scrolled 'Algeria' option into view
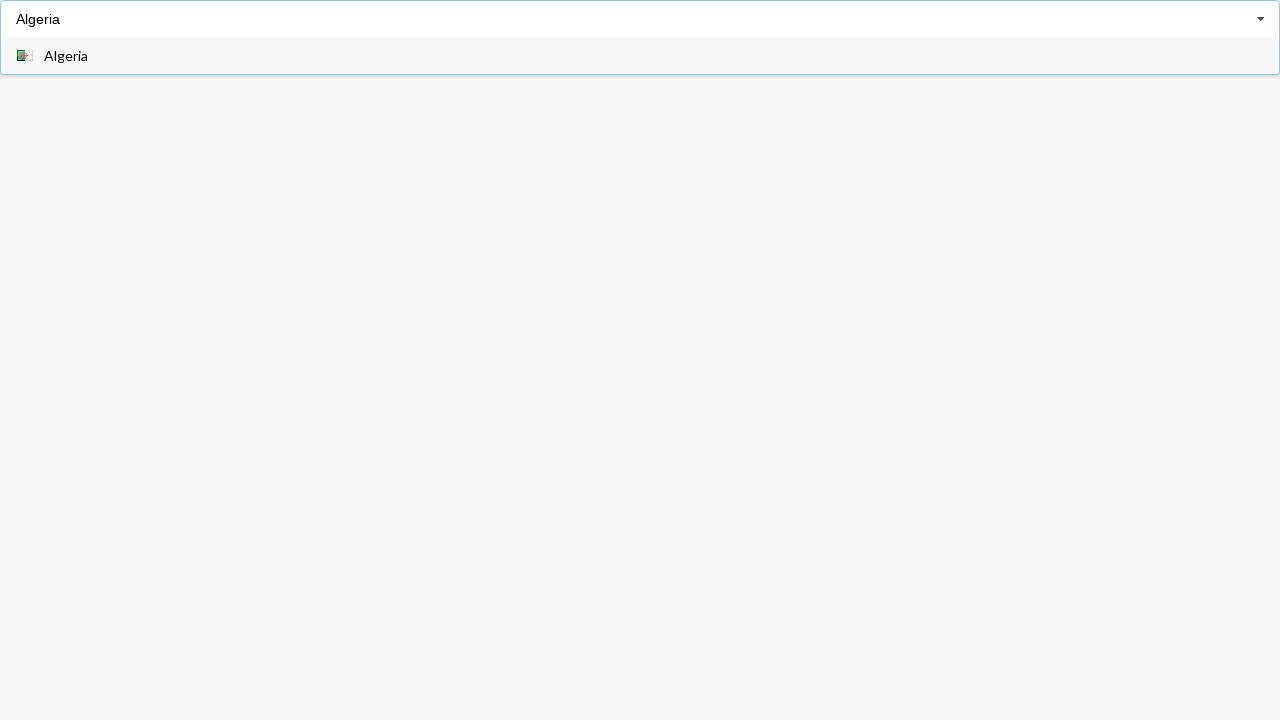

Clicked on 'Algeria' option to select it at (66, 56) on xpath=//div[@class='visible menu transition']/div/span >> nth=0
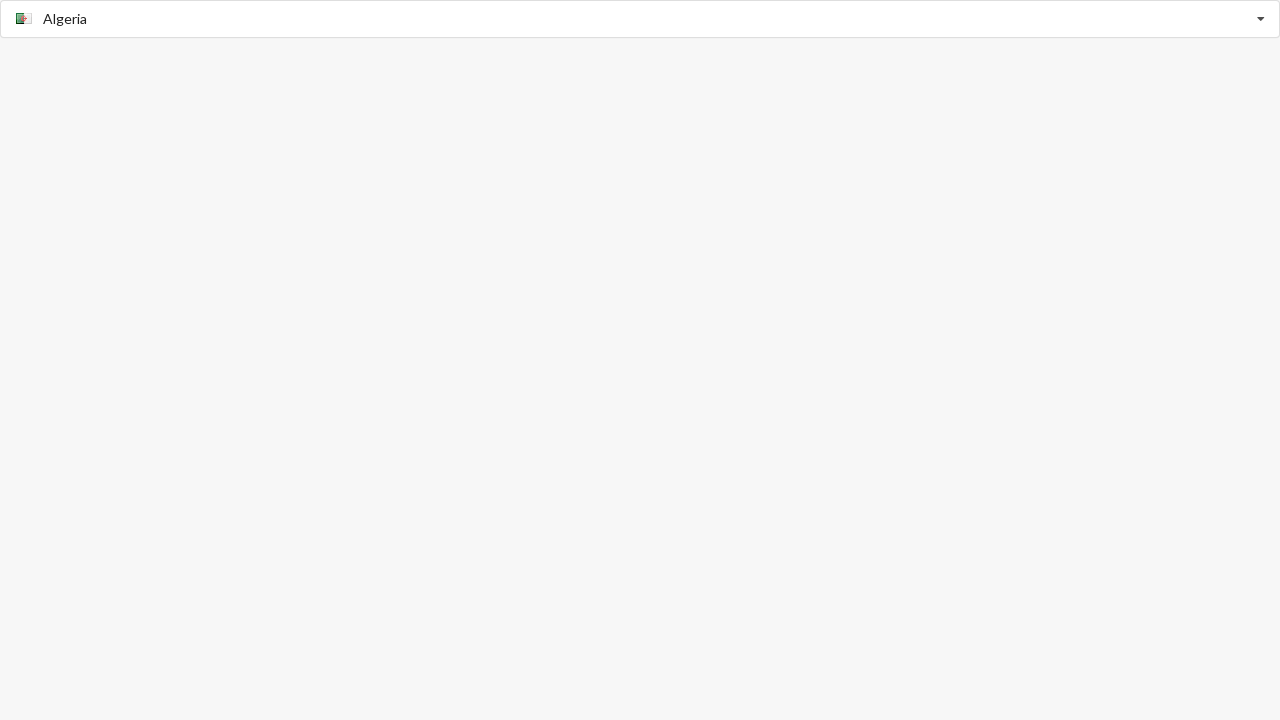

Verified that 'Algeria' was successfully selected in the dropdown
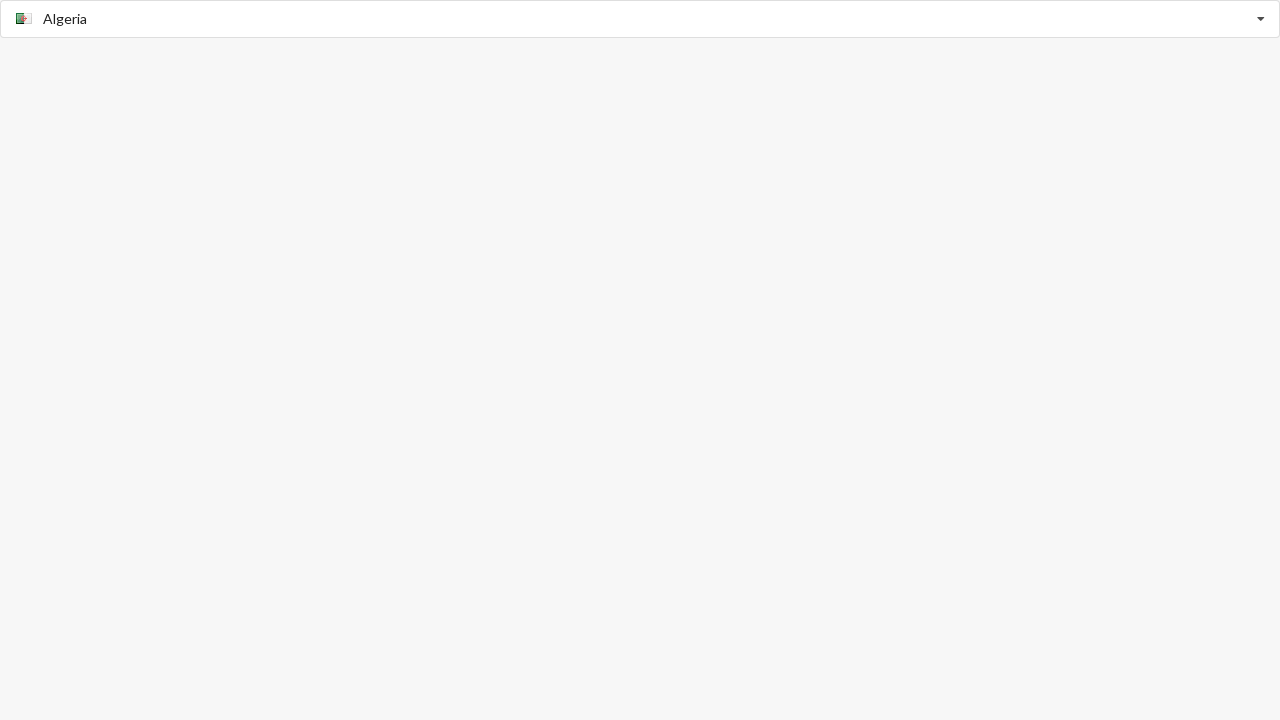

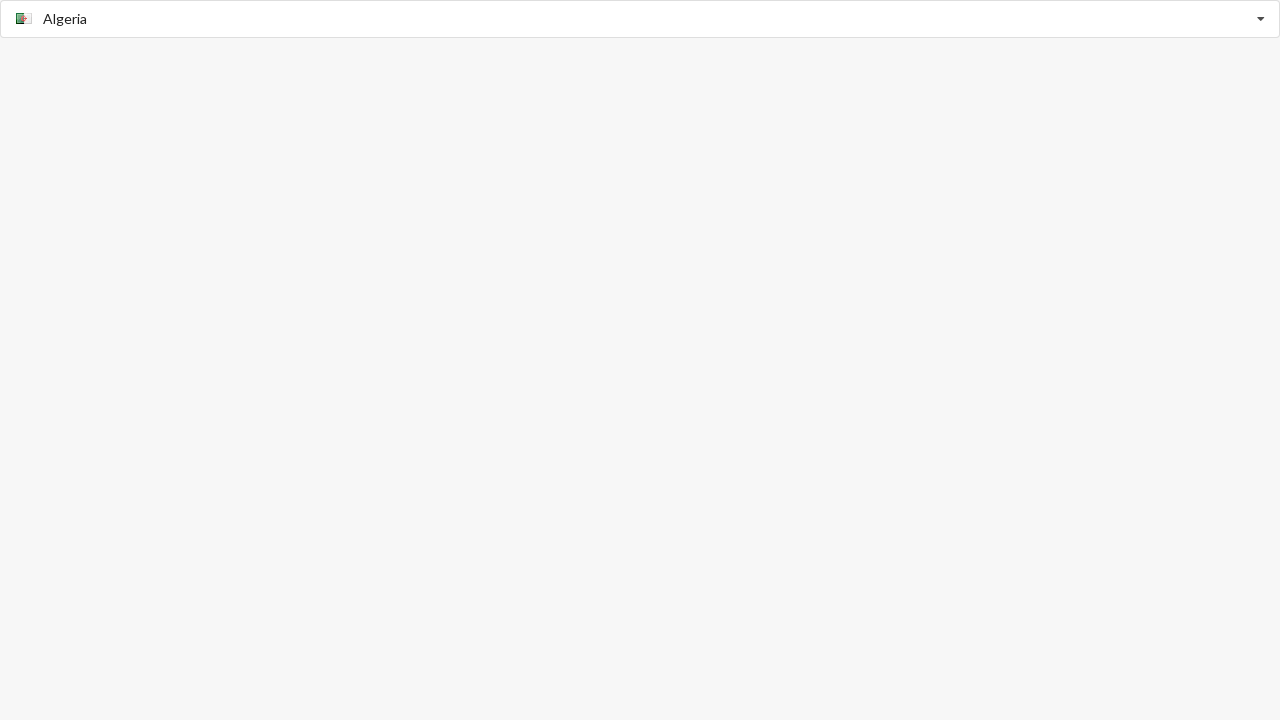